Navigates to the Automation Practice page and verifies that the product table with names is displayed

Starting URL: https://rahulshettyacademy.com/AutomationPractice/

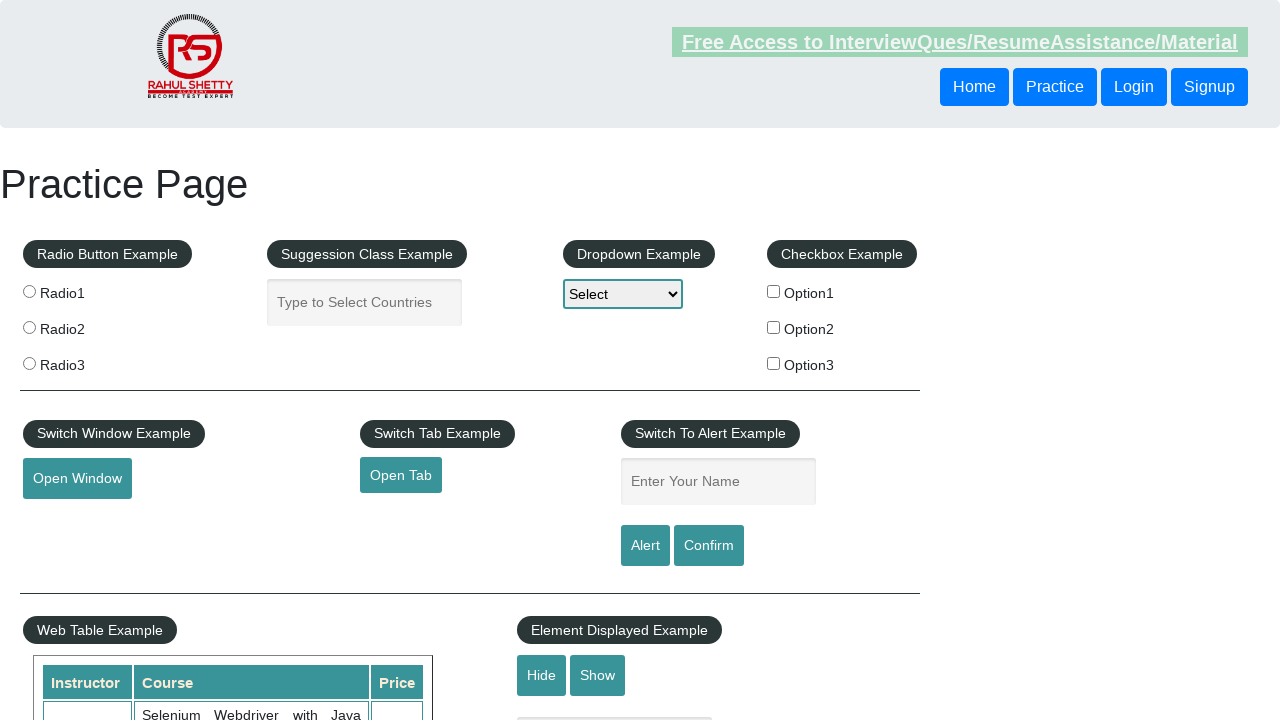

Navigated to Automation Practice page
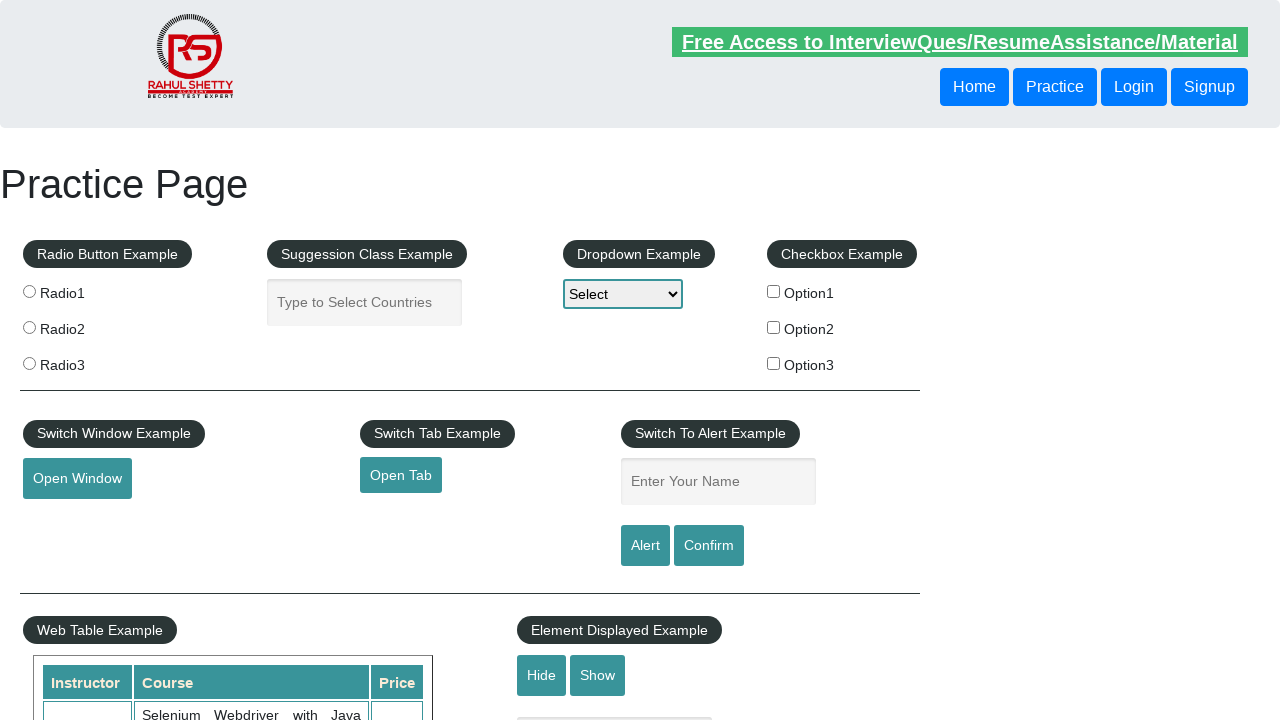

Product table with names loaded and verified
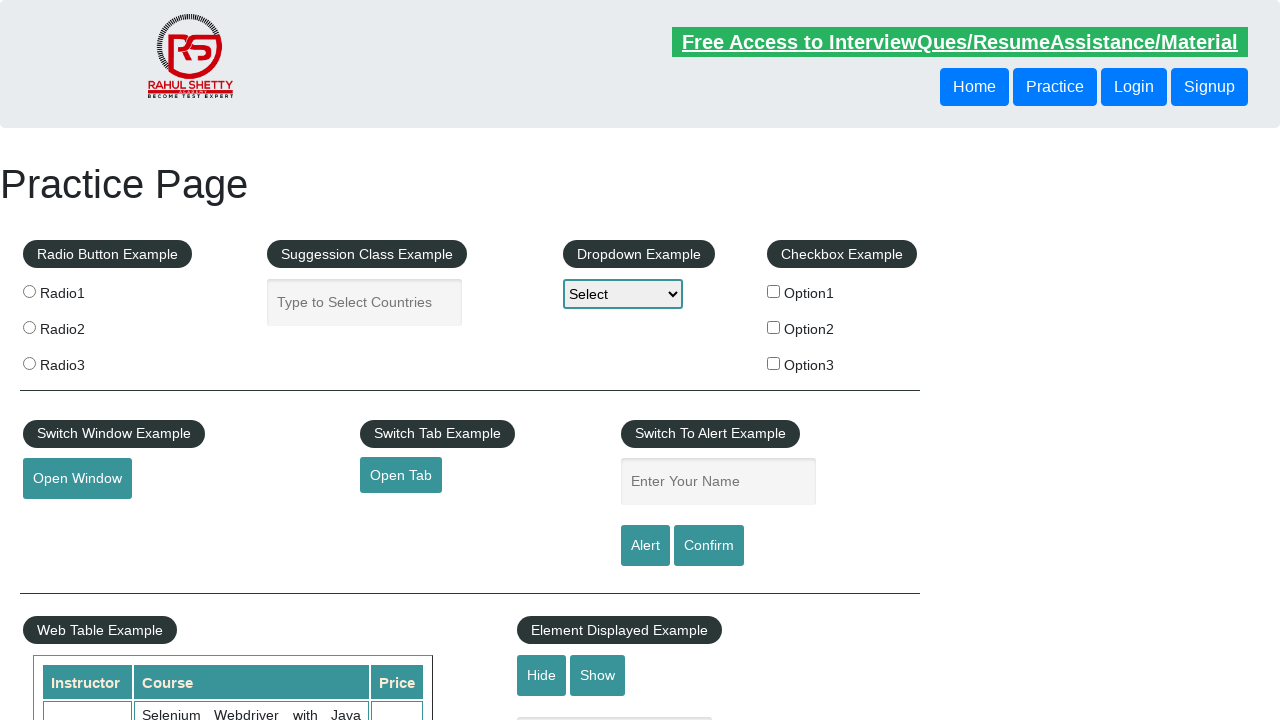

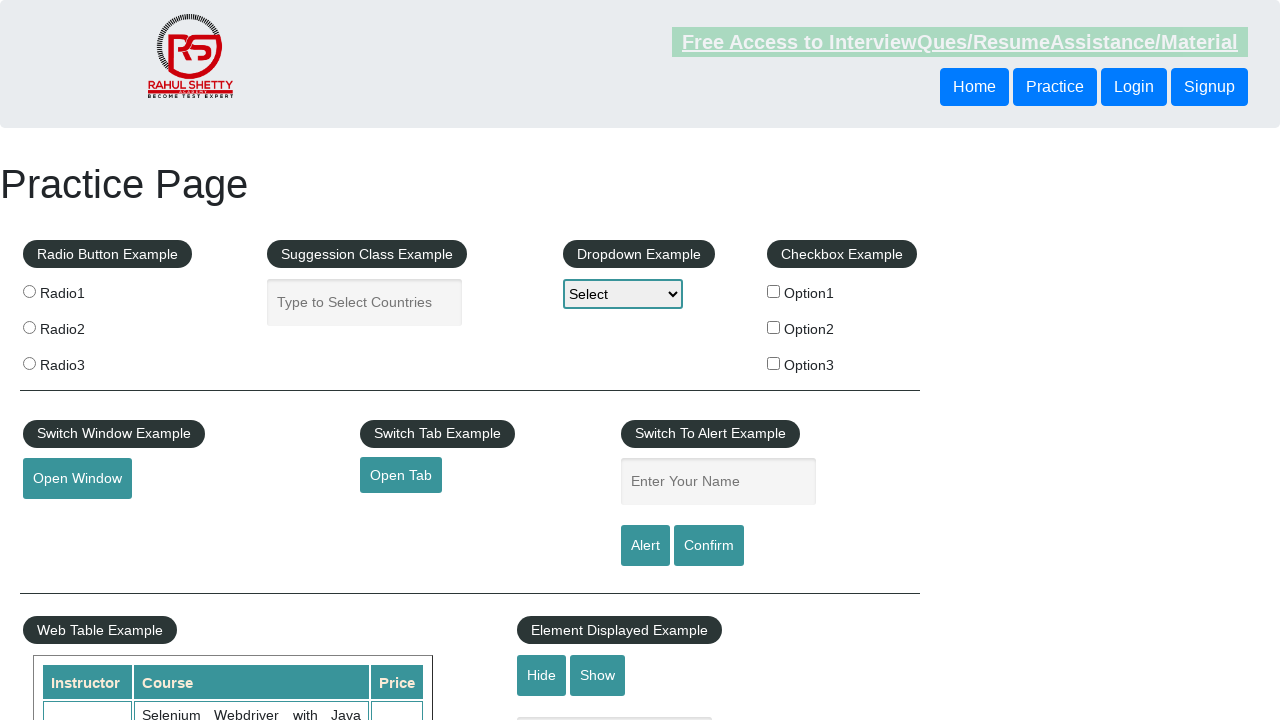